Tests ToolsQA website by navigating to the homepage, verifying the page title, and clicking on an image element

Starting URL: https://www.toolsqa.com

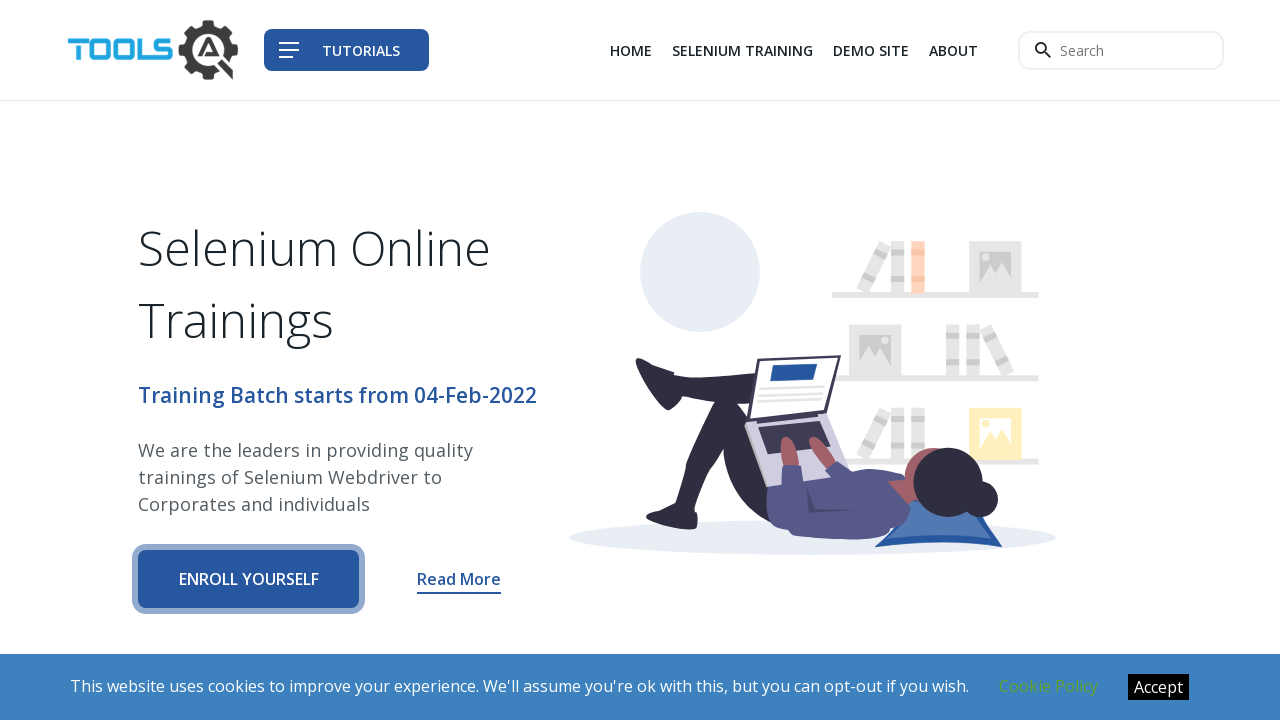

Navigated to ToolsQA homepage
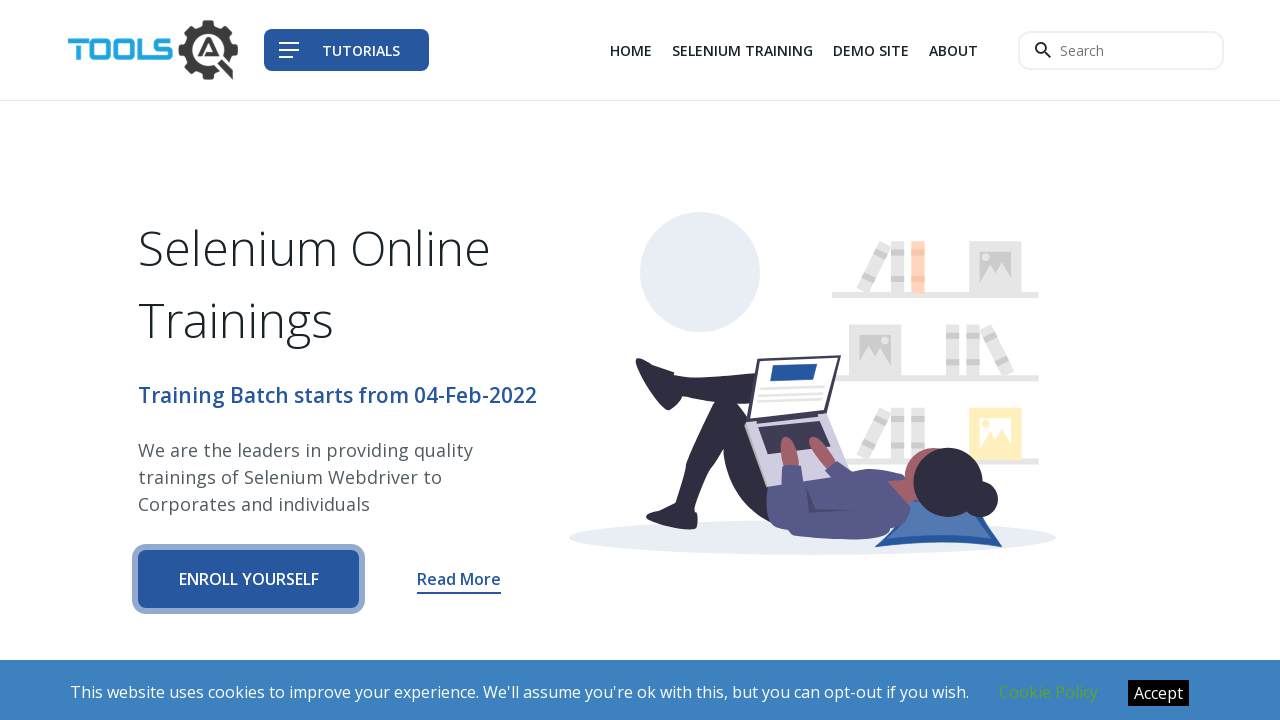

Page loaded and network activity idle
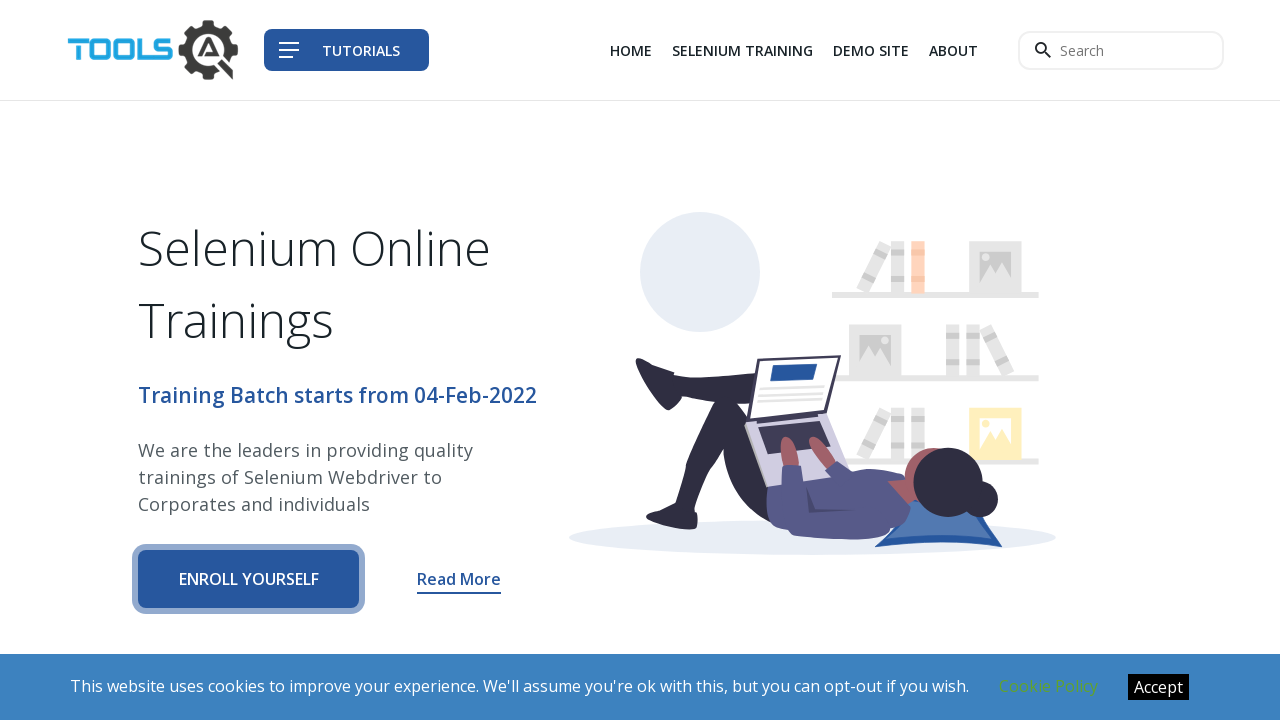

Retrieved page title: Tools QA
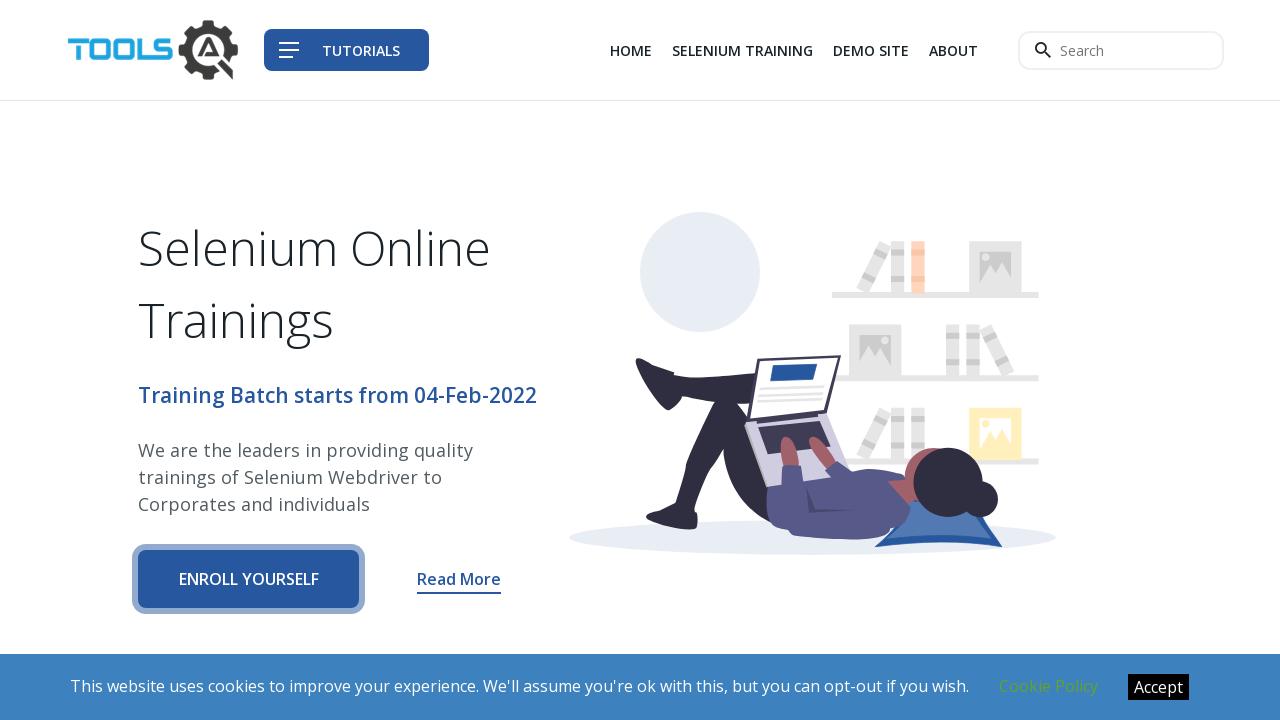

Clicked on the ToolsQA logo image at (152, 50) on a img
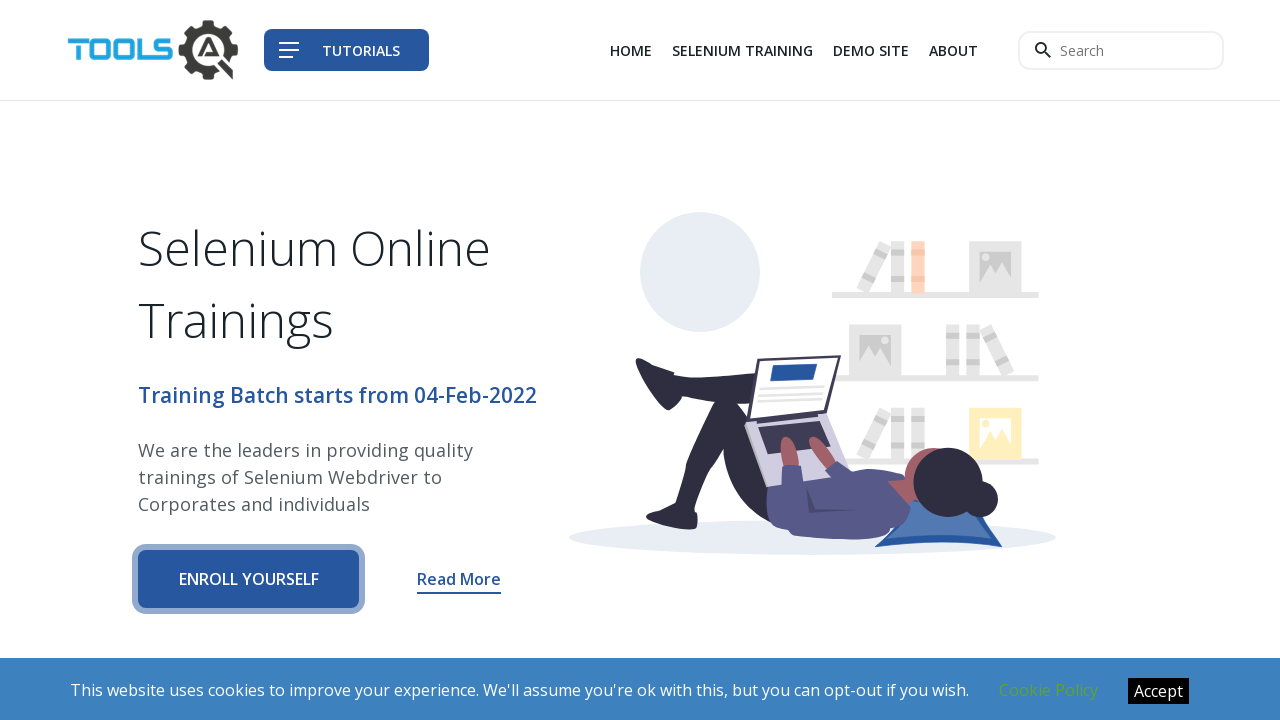

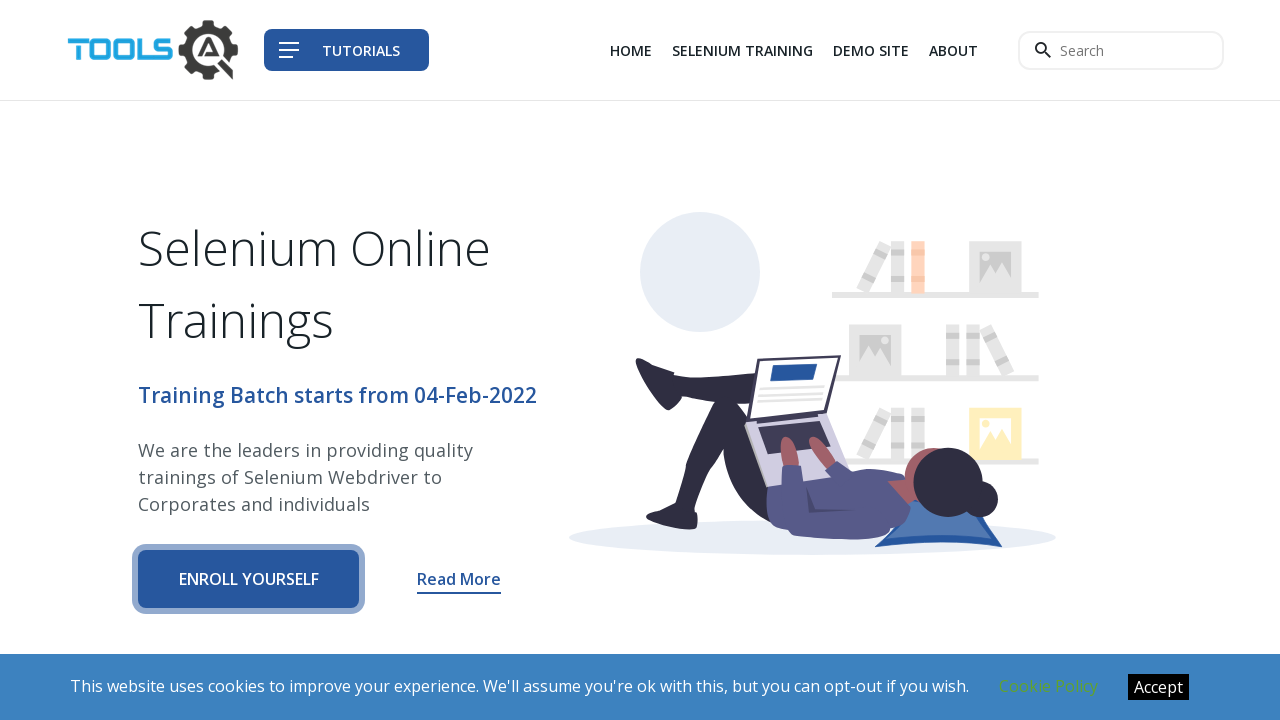